Tests signup form submission with an already existing email address

Starting URL: https://selenium-blog.herokuapp.com

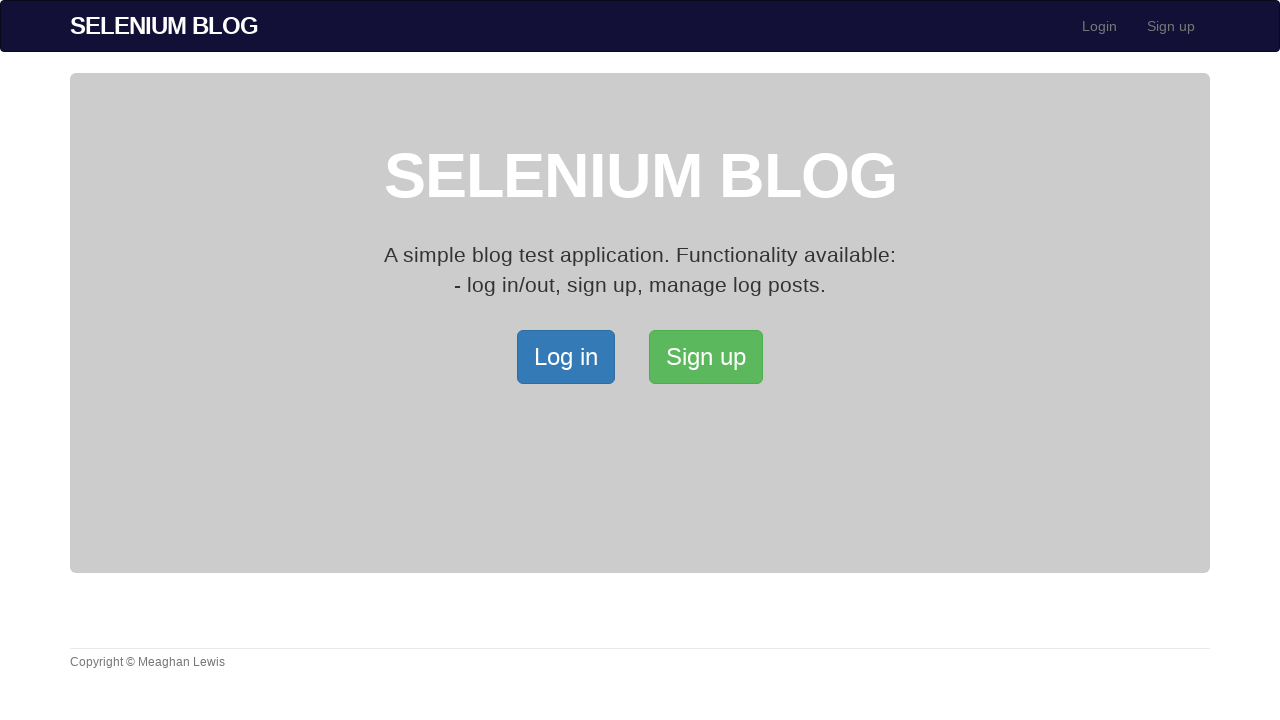

Navigated to https://selenium-blog.herokuapp.com
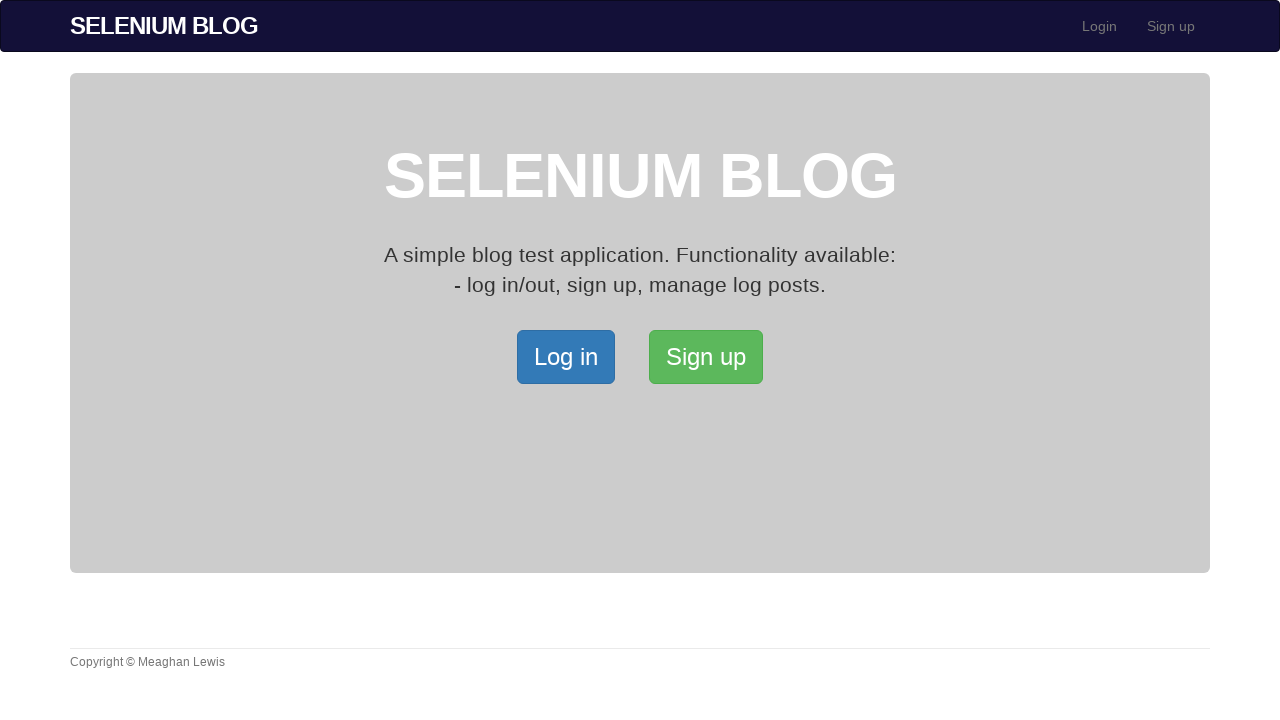

Clicked signup link at (706, 357) on xpath=/html/body/div[2]/div/a[2]
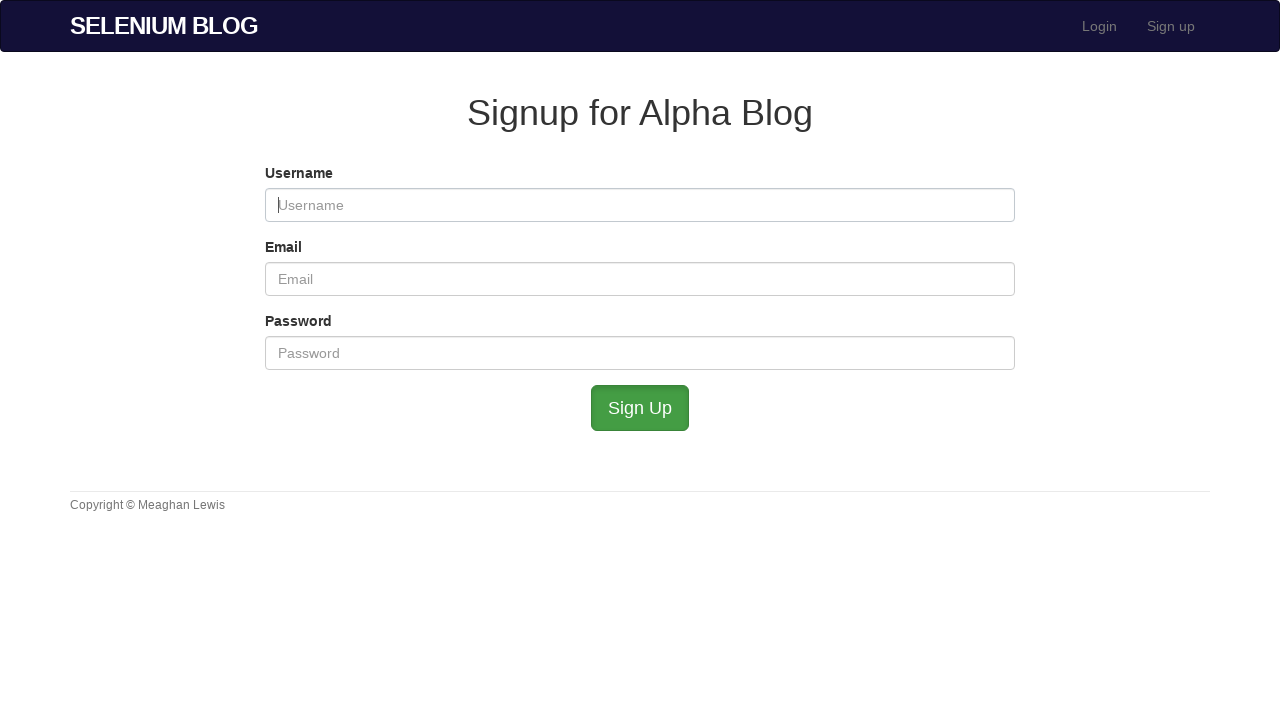

Filled username field with 'testuser392' on #user_username
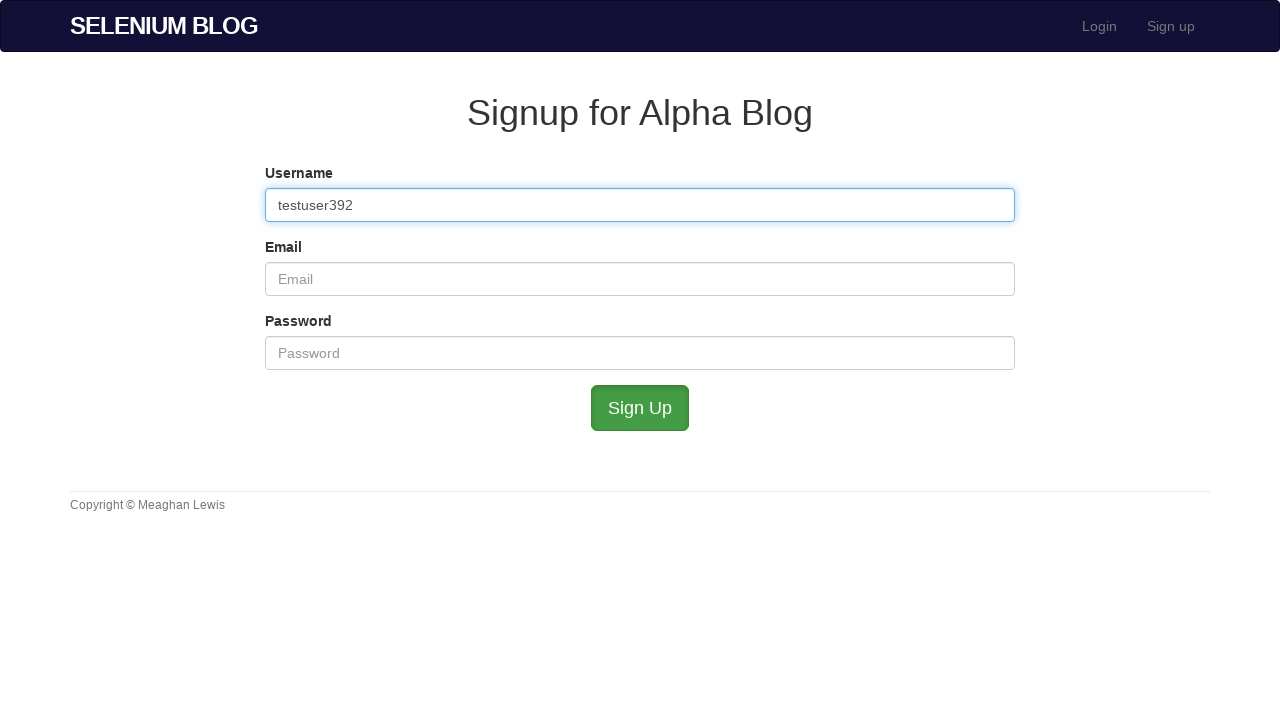

Filled email field with 'existing392@example.com' (already existing email) on #user_email
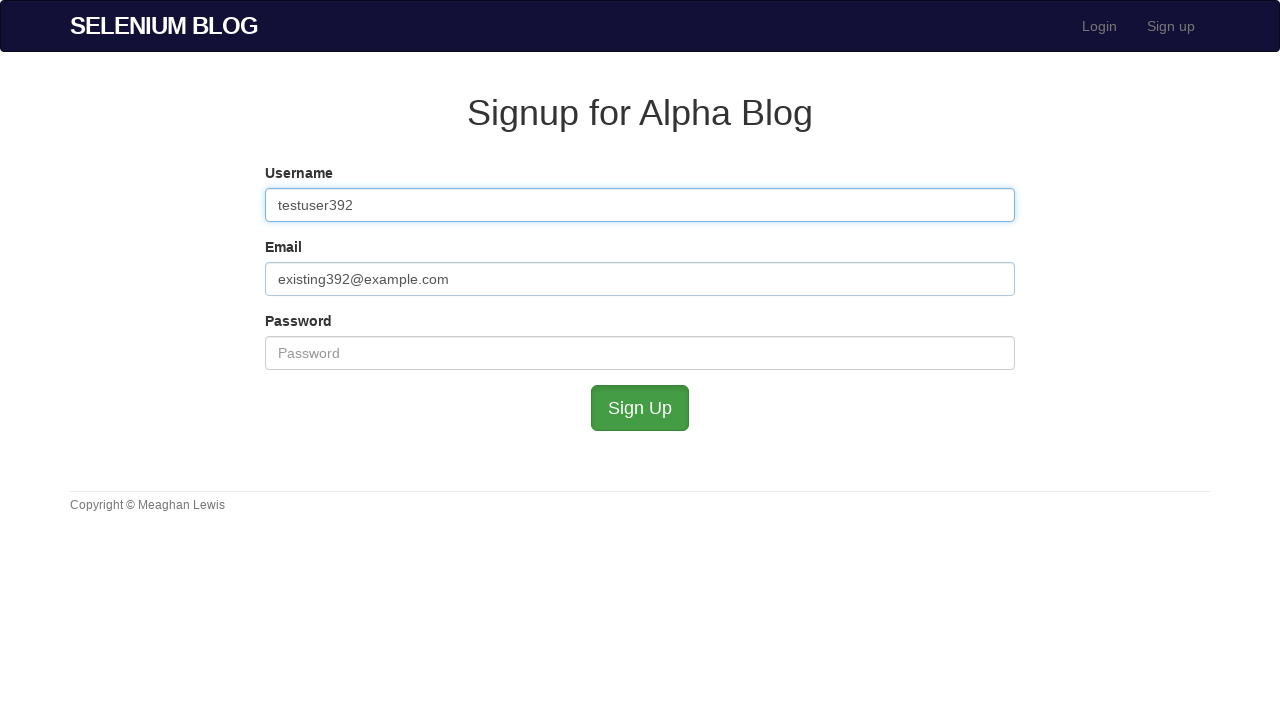

Filled password field with '#TestPass392' on #user_password
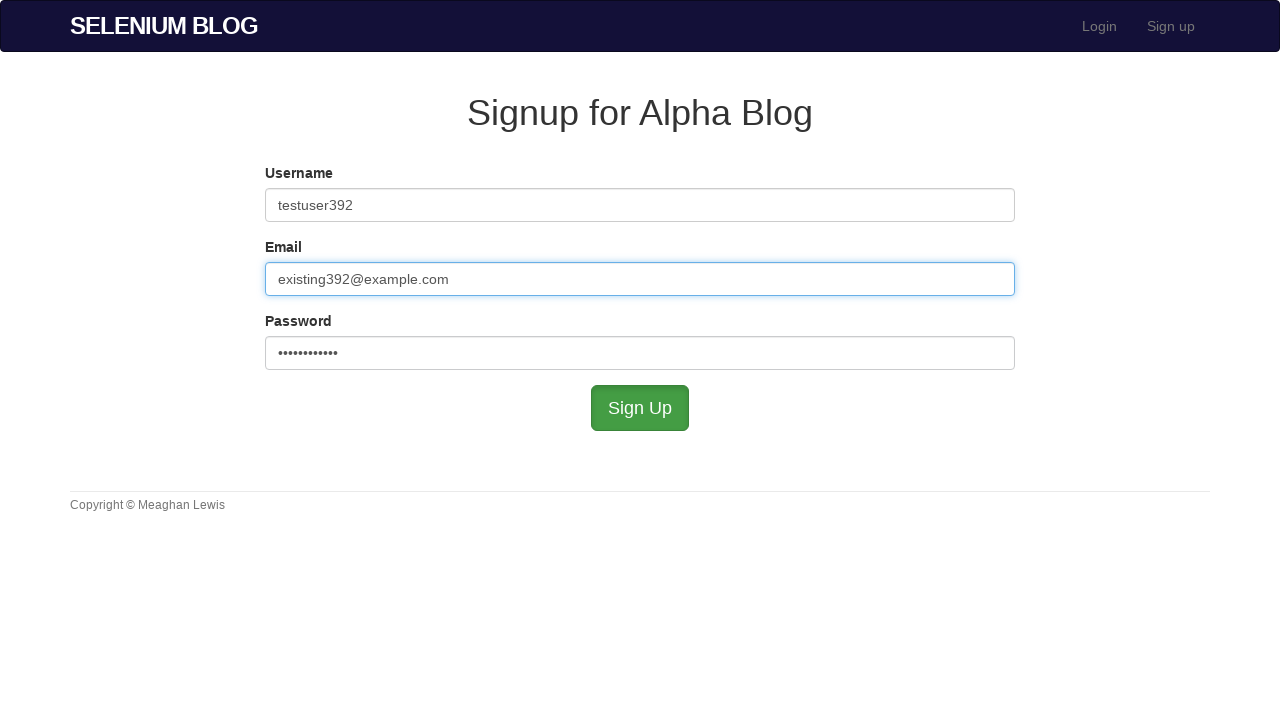

Clicked submit button to attempt signup with existing email at (640, 408) on #submit
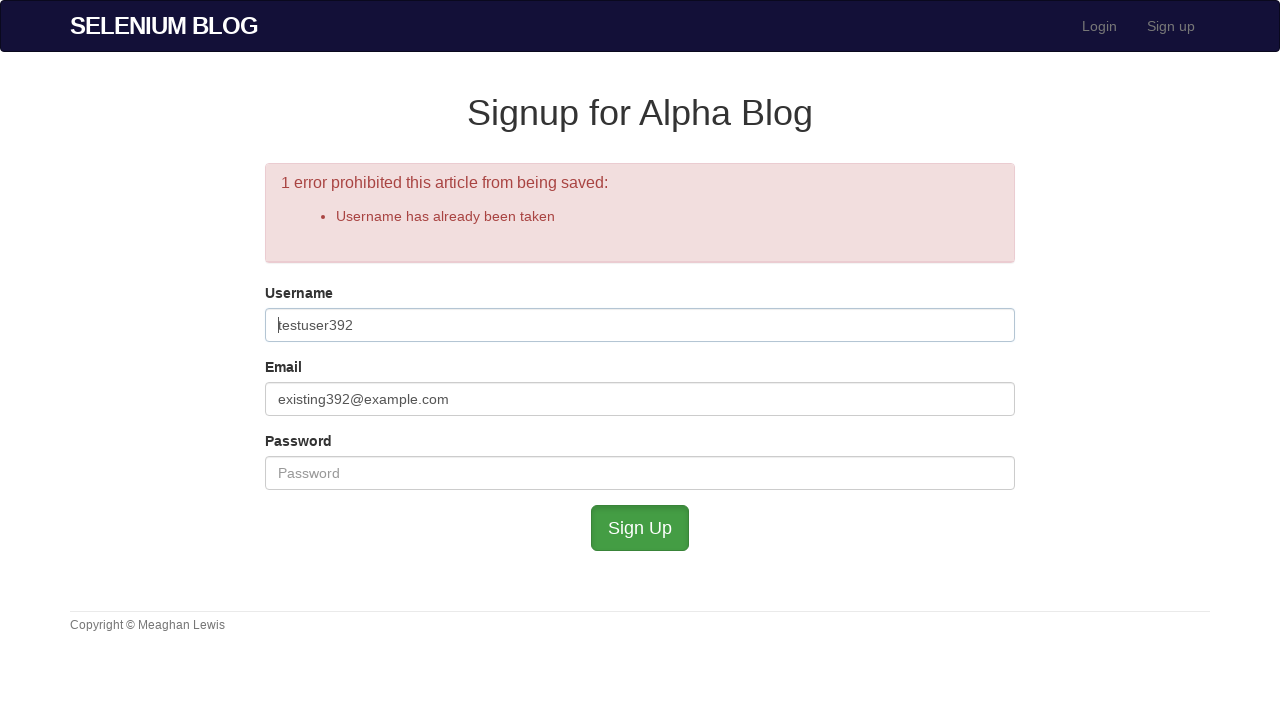

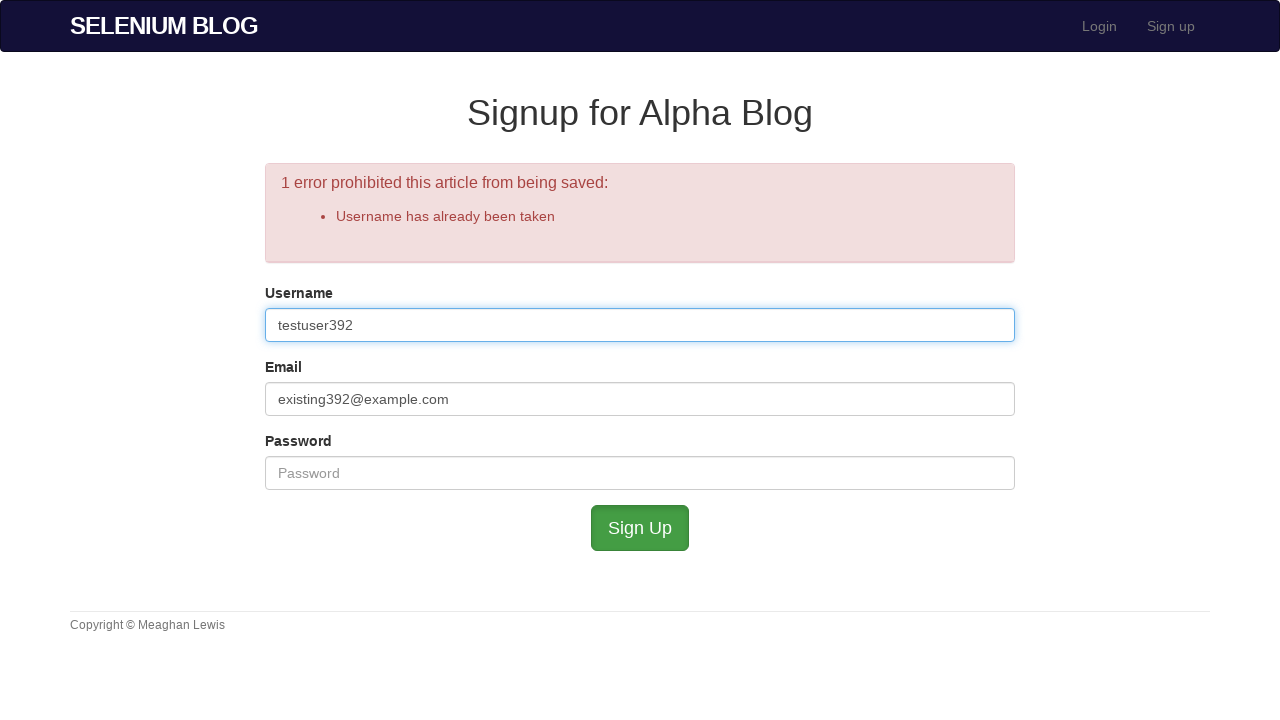